Navigates to the WebdriverIO website and maximizes the browser window

Starting URL: https://webdriver.io/

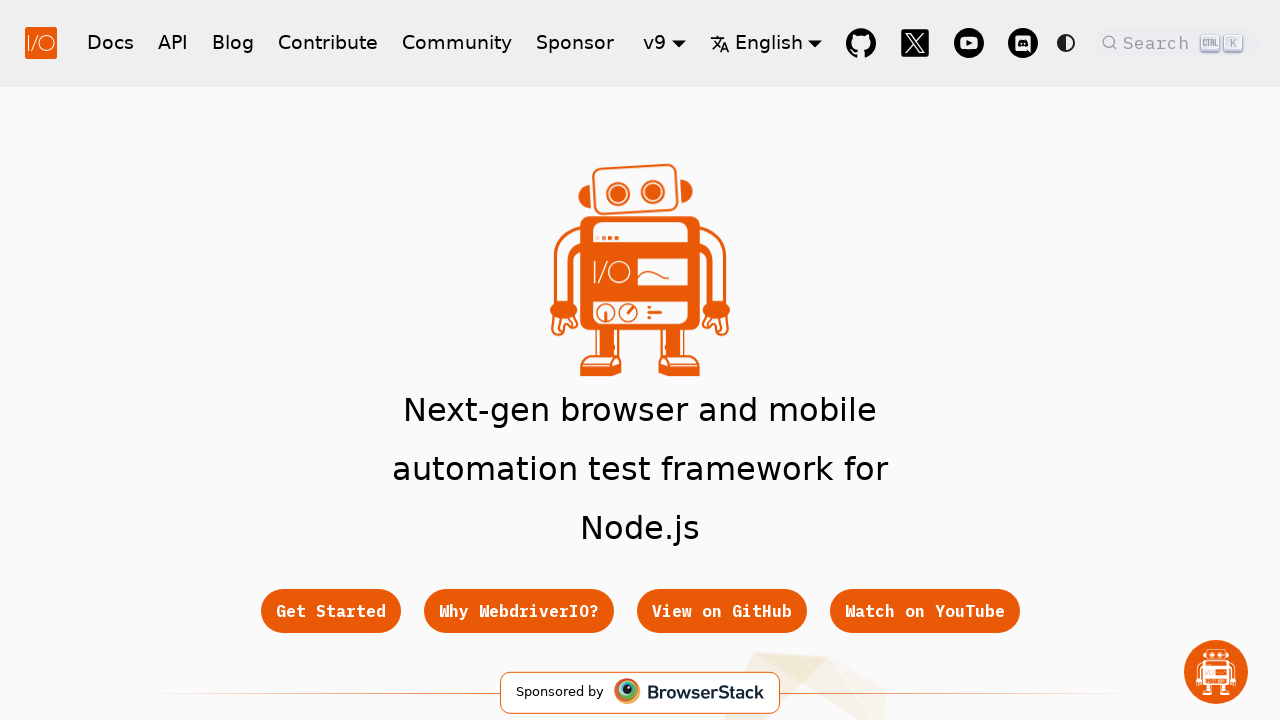

Navigated to WebdriverIO website at https://webdriver.io/
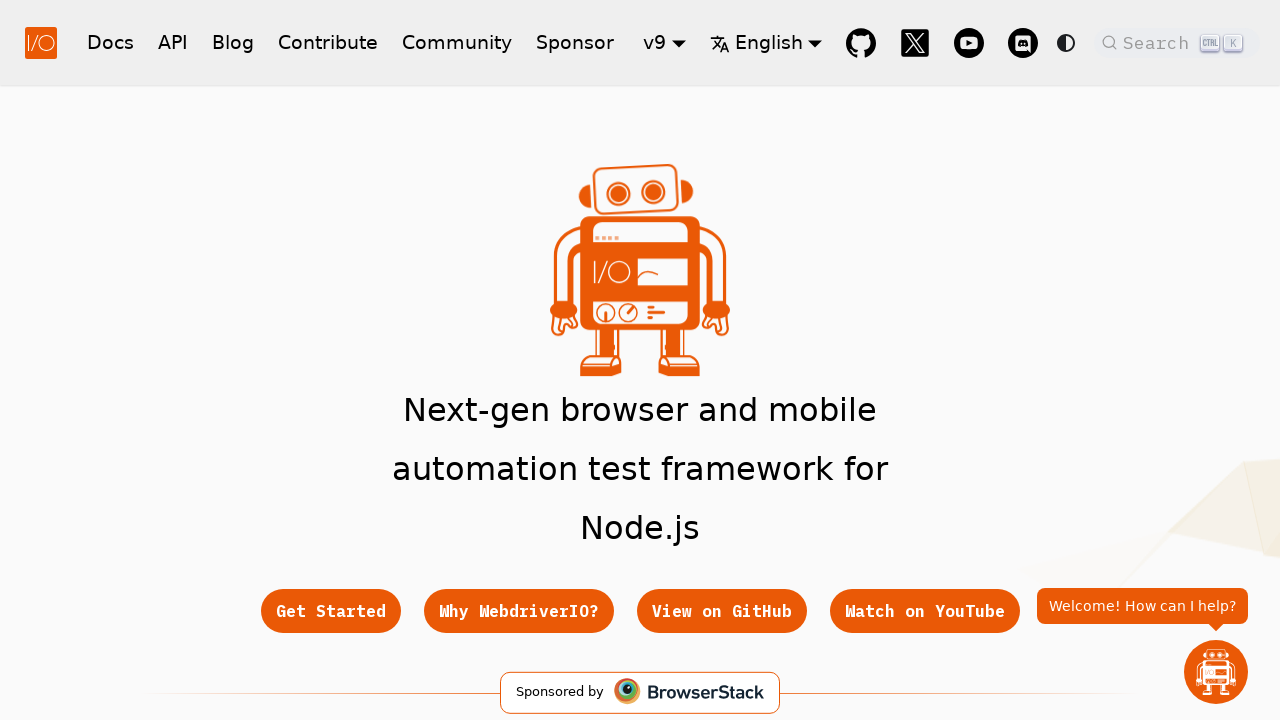

Maximized browser window to 1920x1080
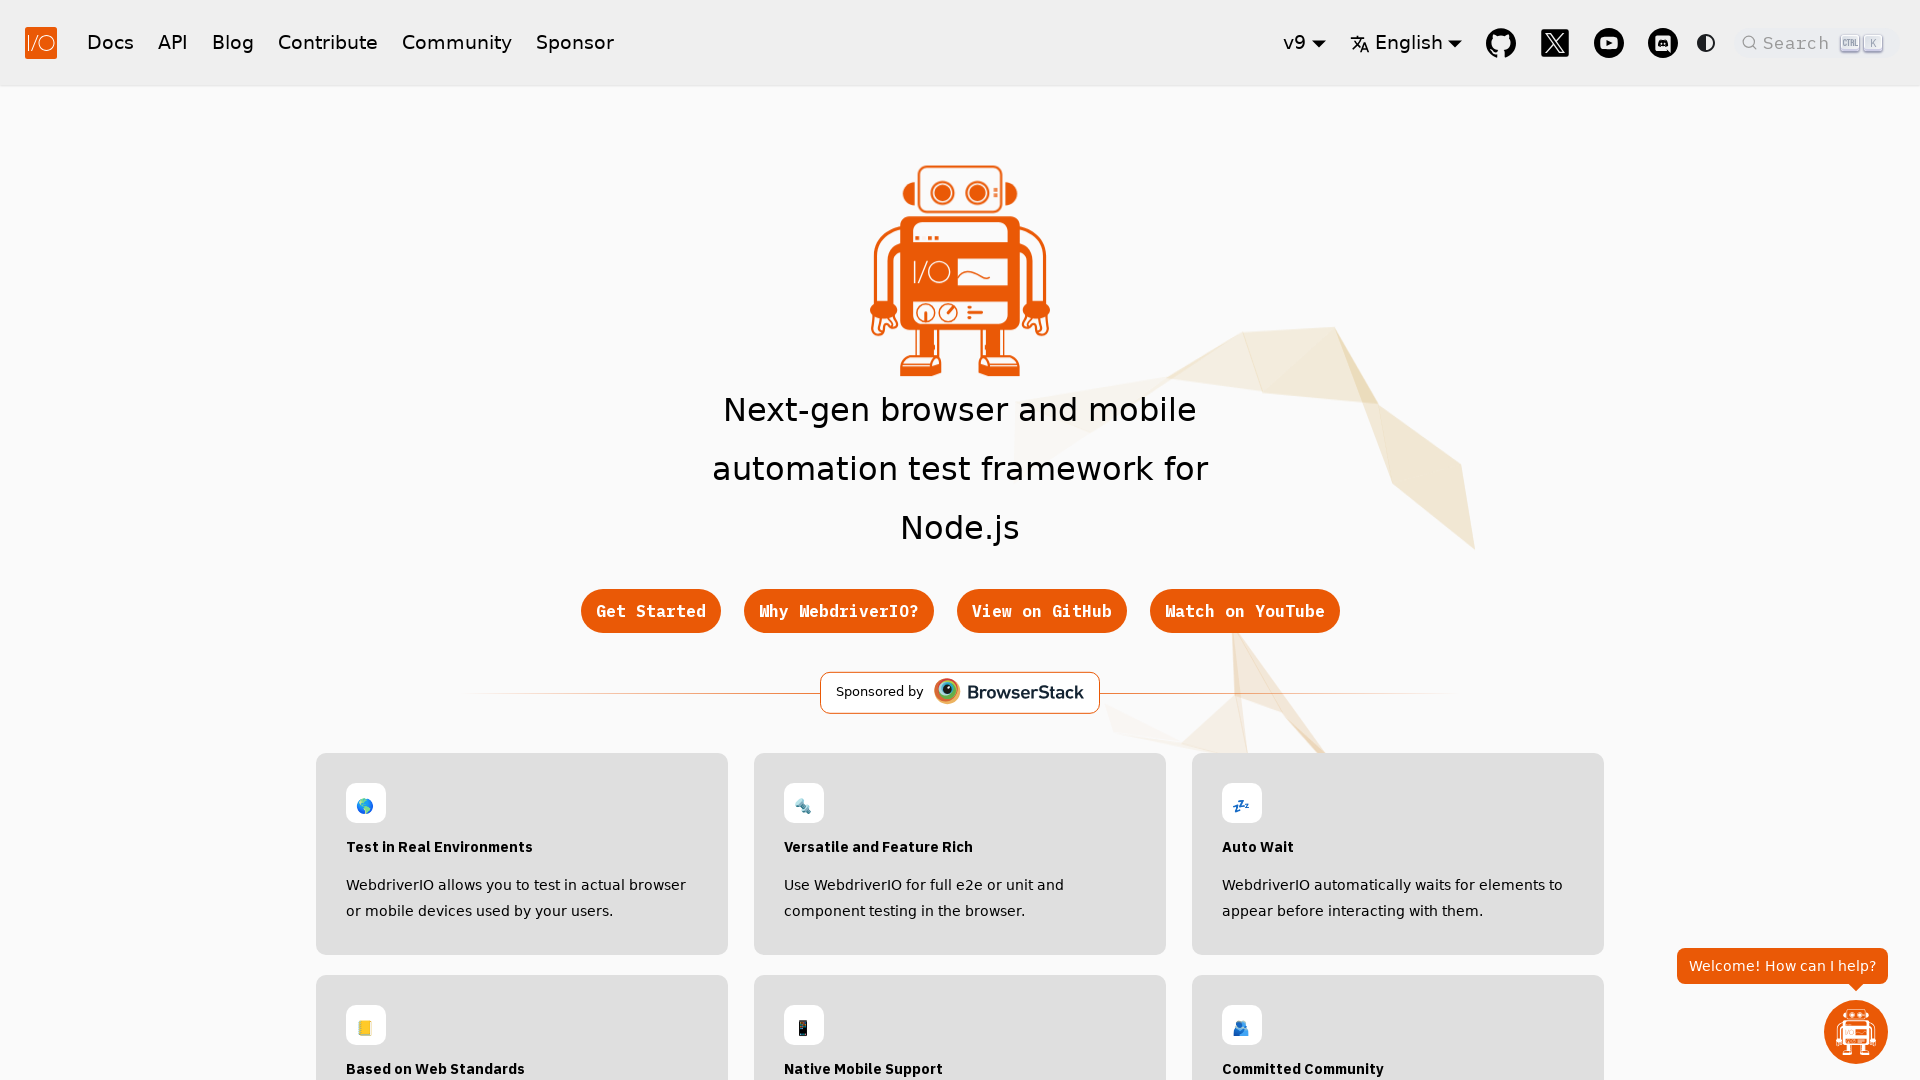

Page fully loaded (networkidle state)
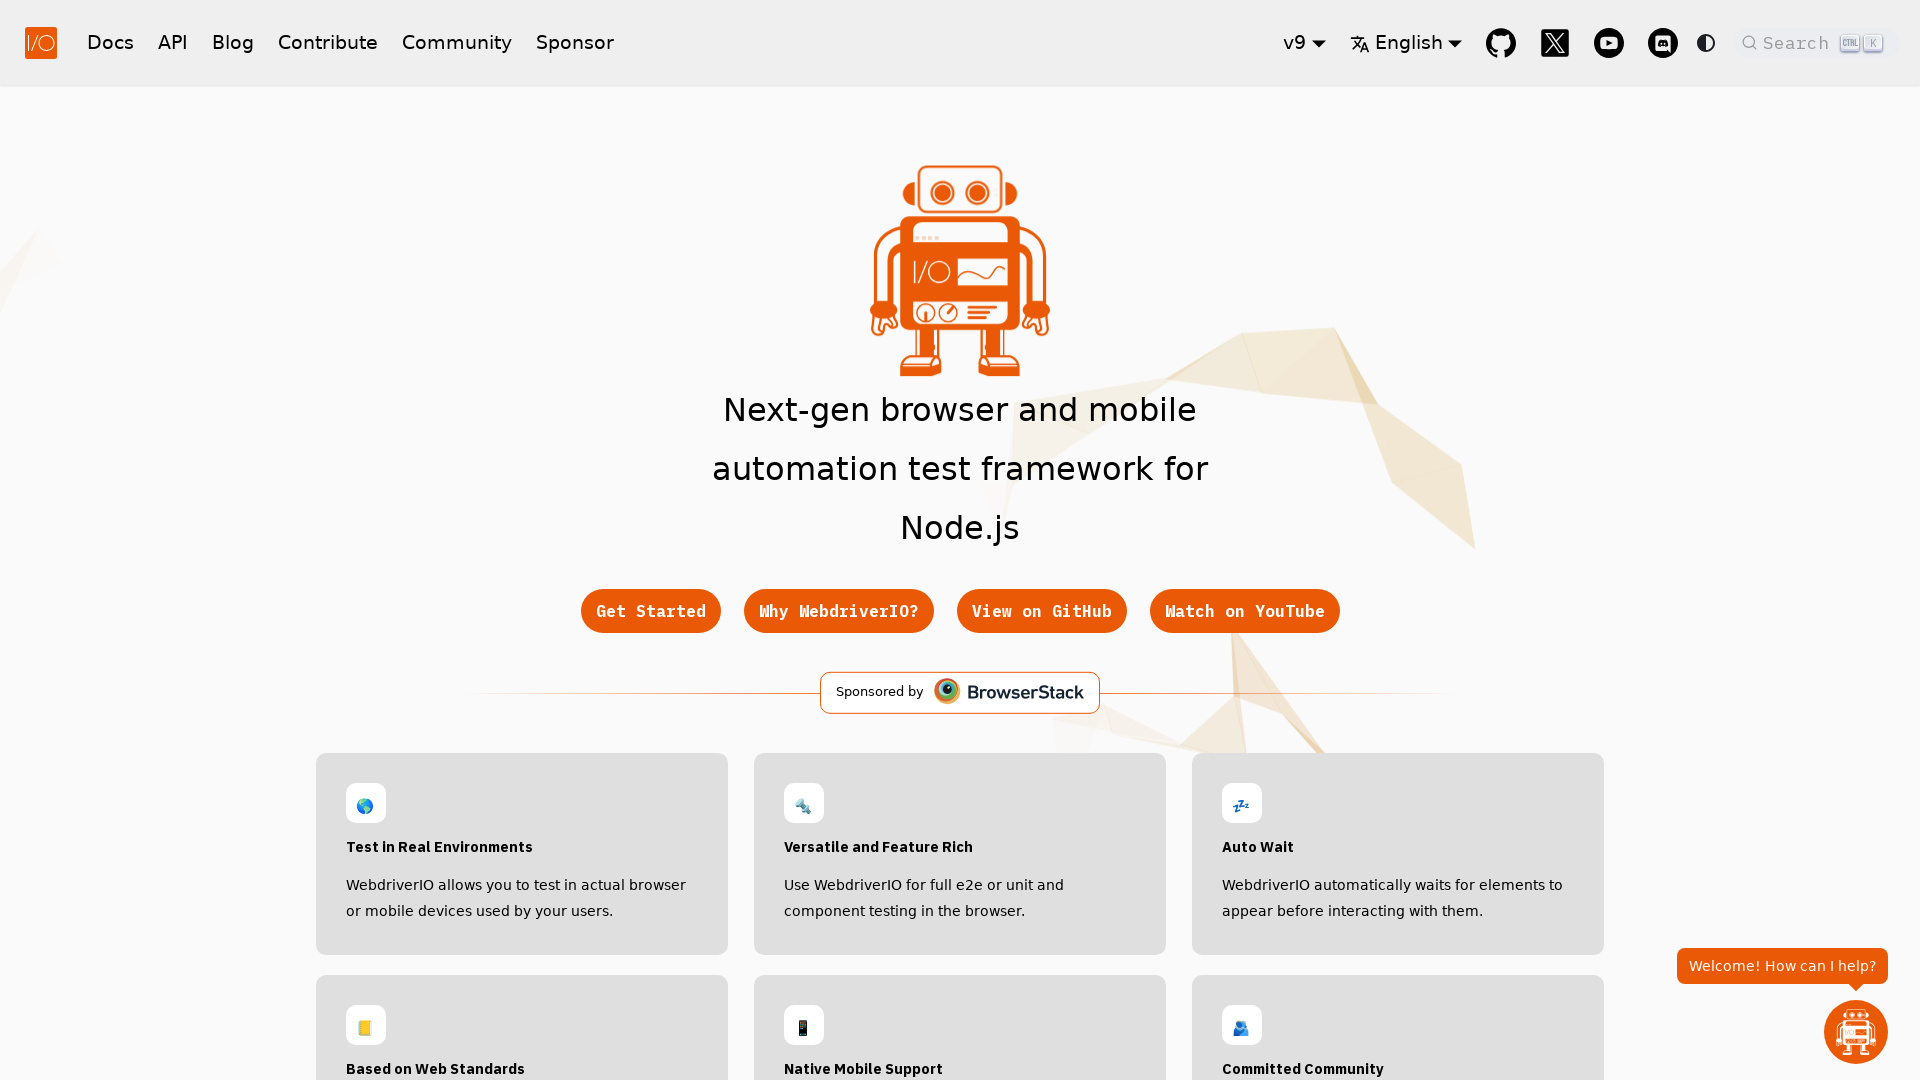

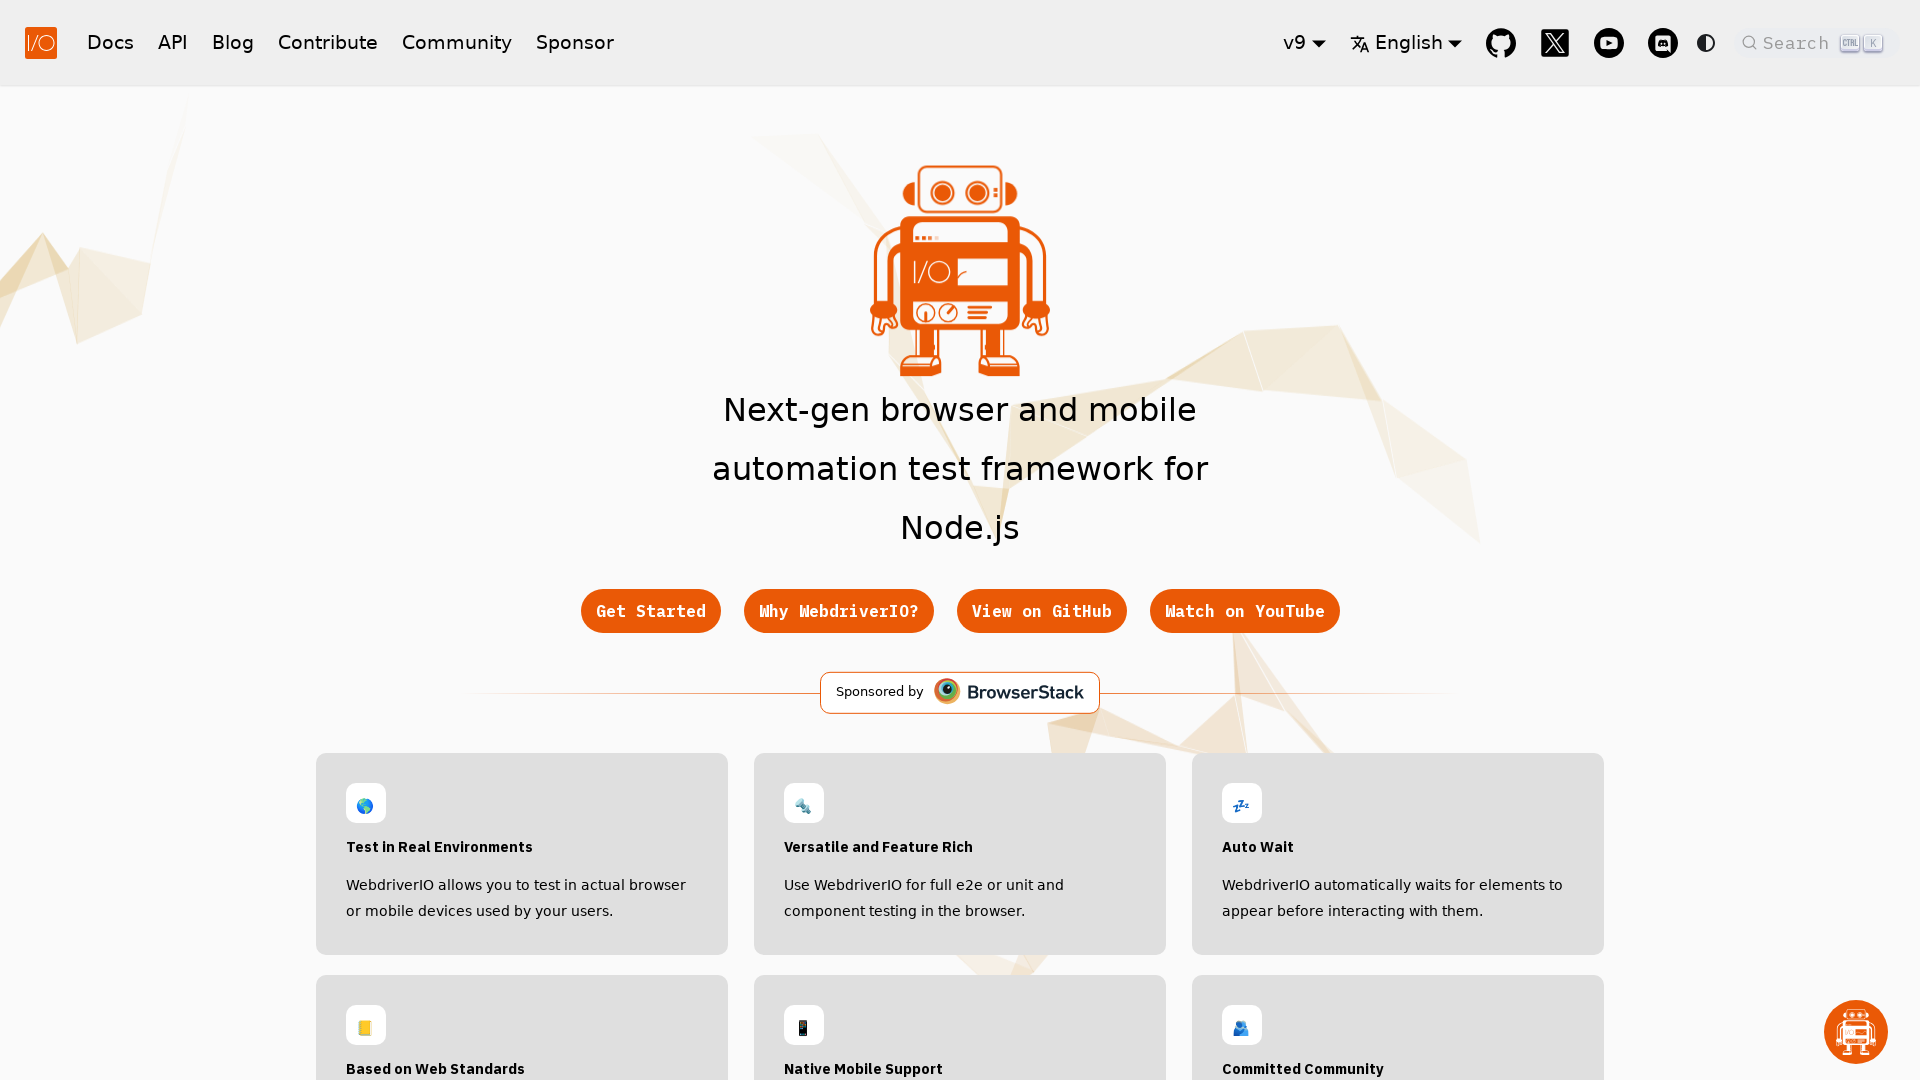